Tests scrolling to an element and entering text into a name field using Actions API to move to element, click, and type

Starting URL: https://formy-project.herokuapp.com/scroll

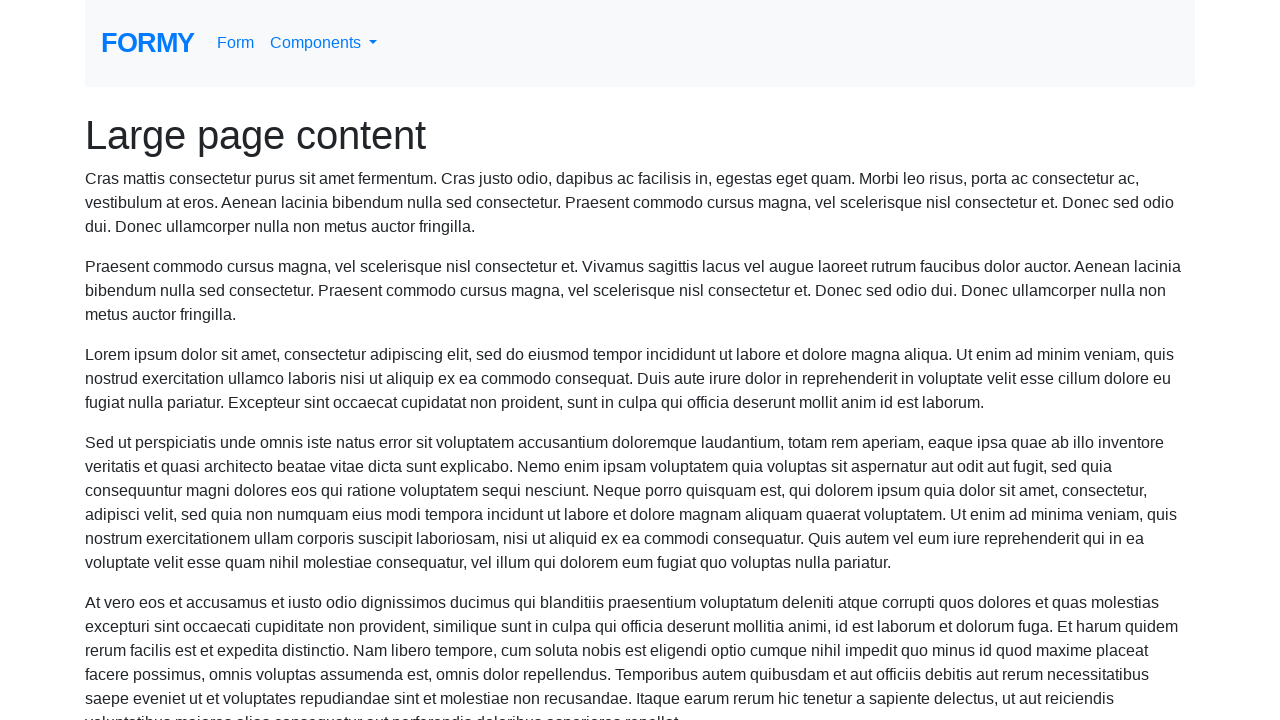

Scrolled name field into view
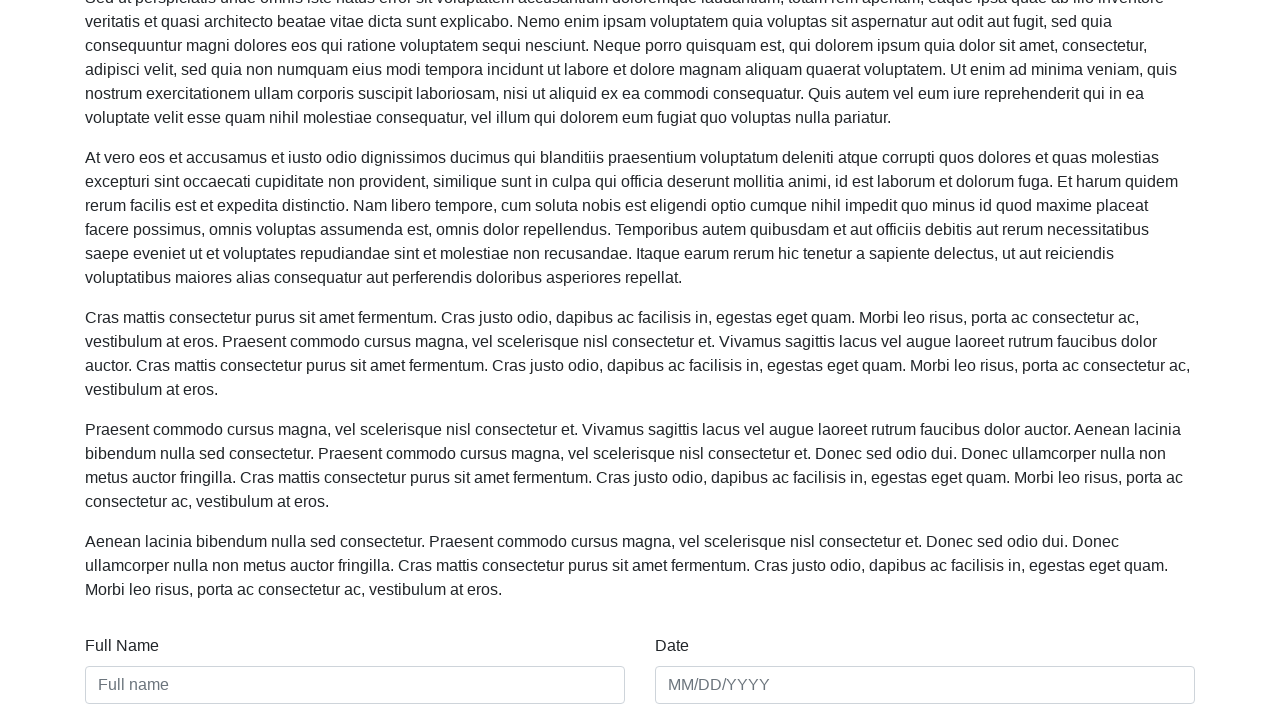

Clicked on the name field at (355, 685) on #name
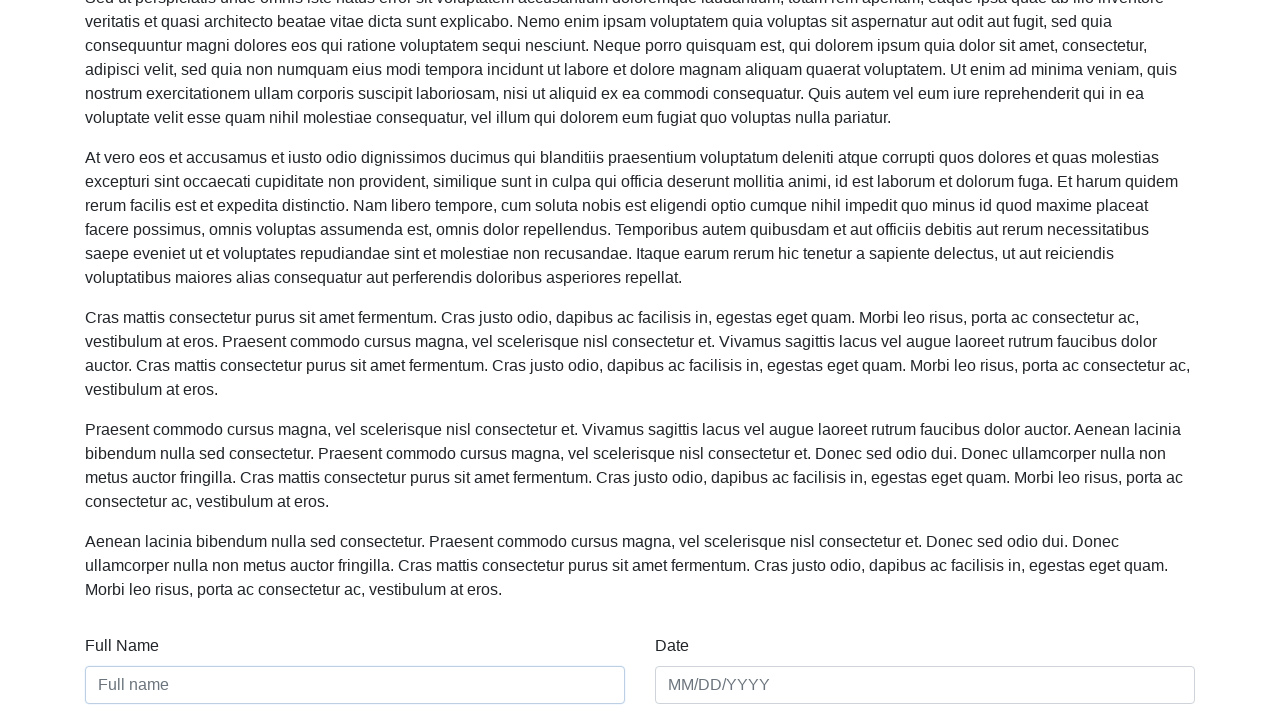

Filled name field with 'Test Name' on #name
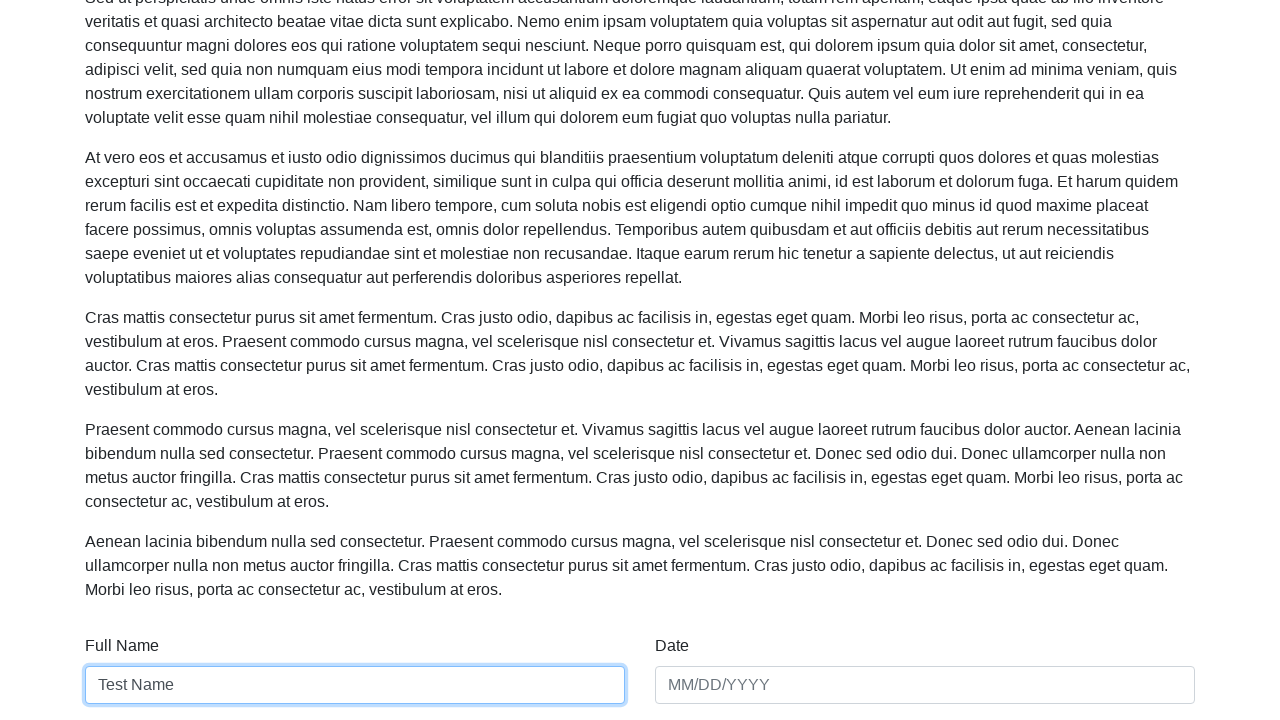

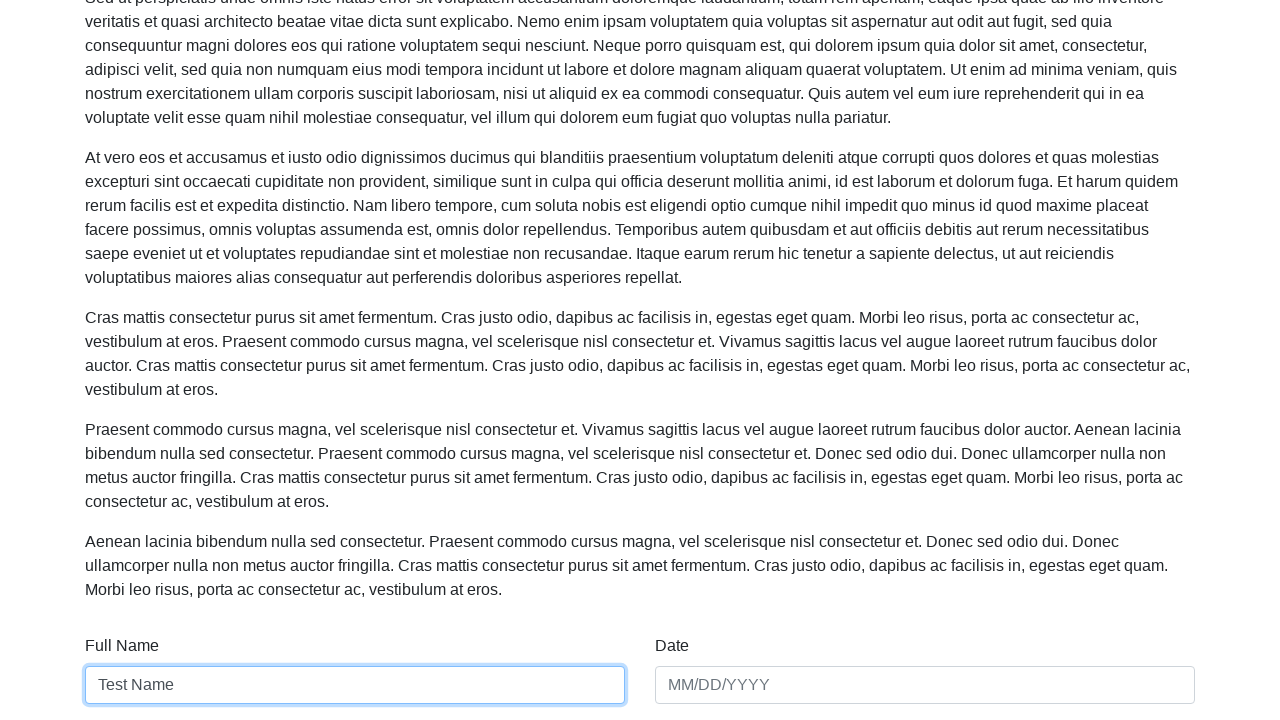